Waits for price to reach $100, books an item, then solves a math problem and submits the answer

Starting URL: http://suninjuly.github.io/explicit_wait2.html

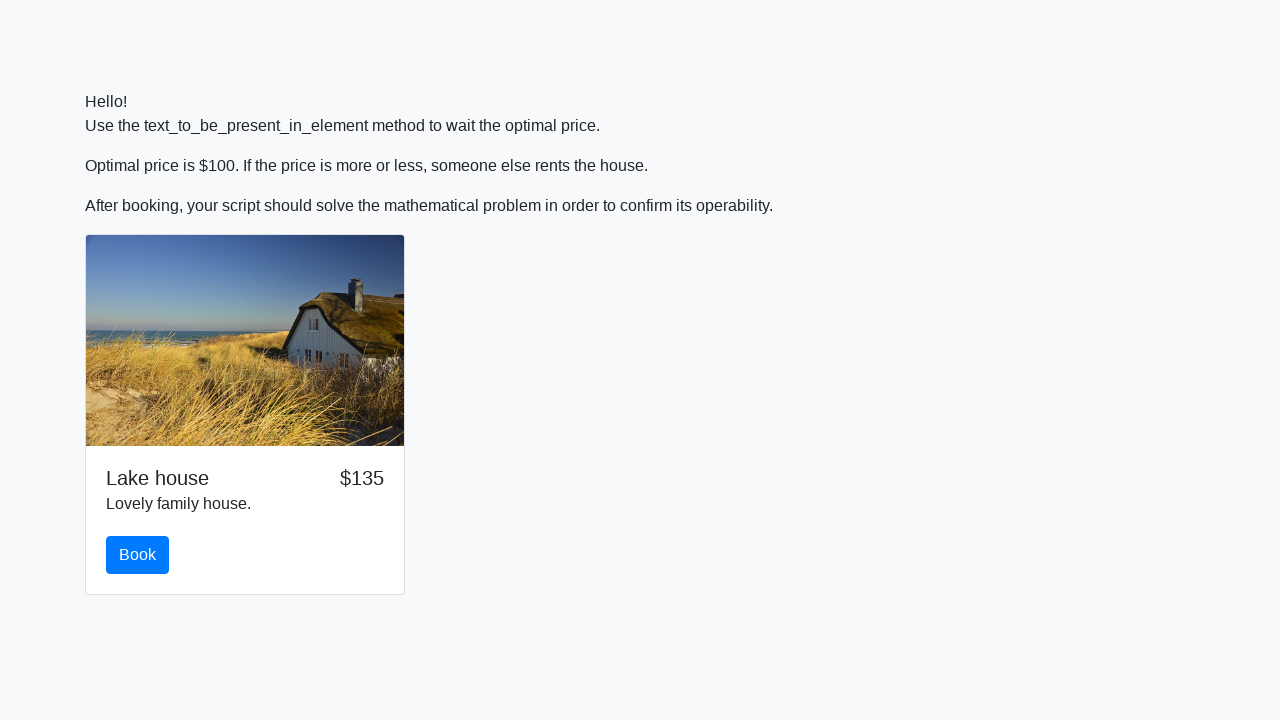

Waited for price to reach $100
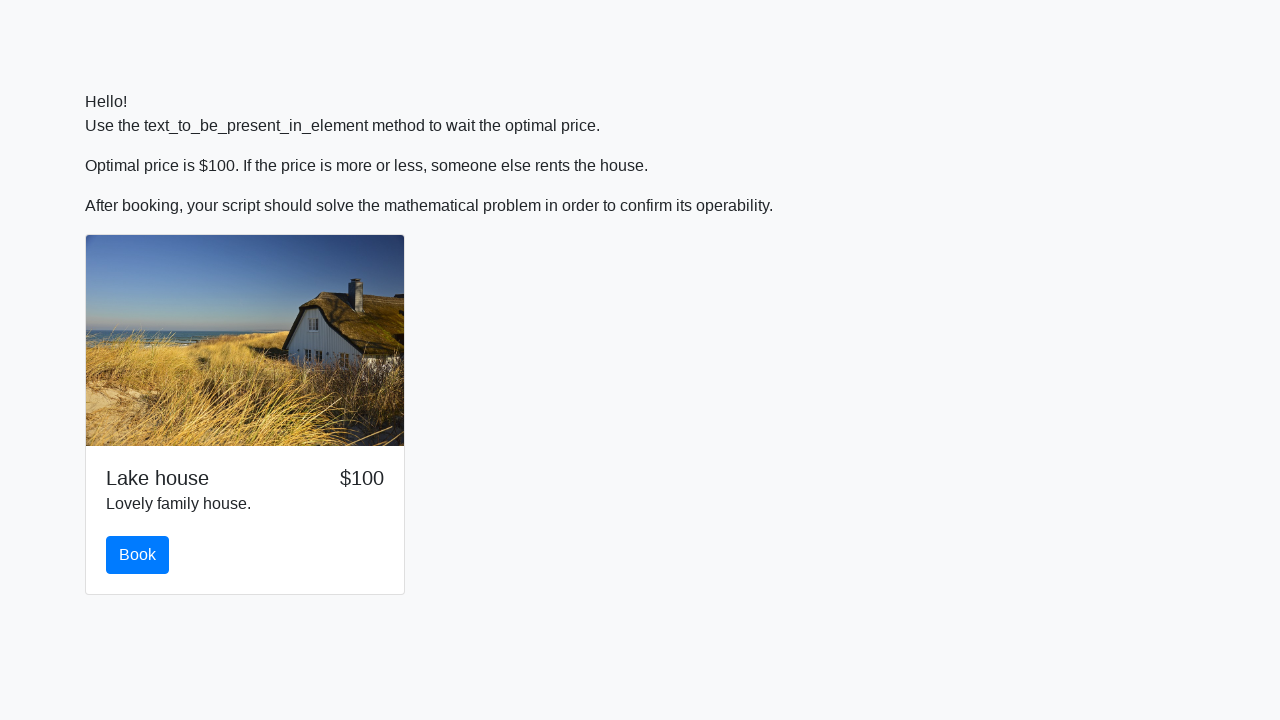

Clicked the book button at (138, 555) on #book
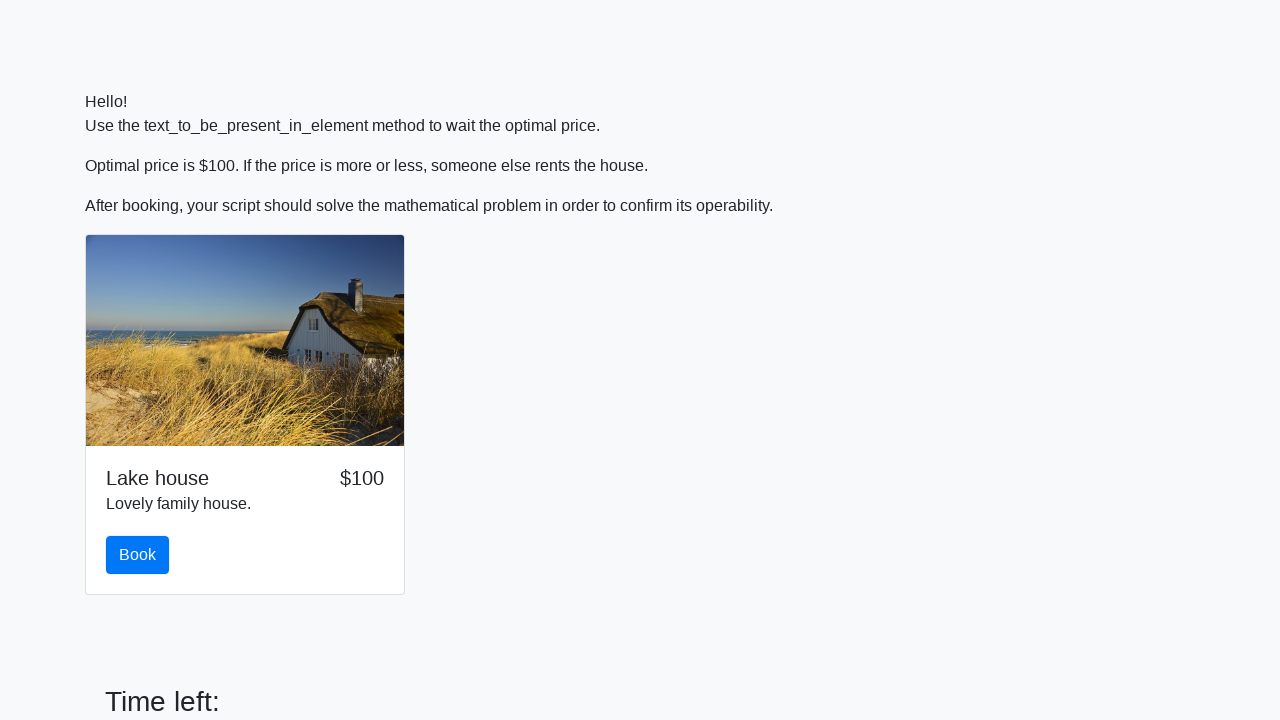

Math problem appeared on the page
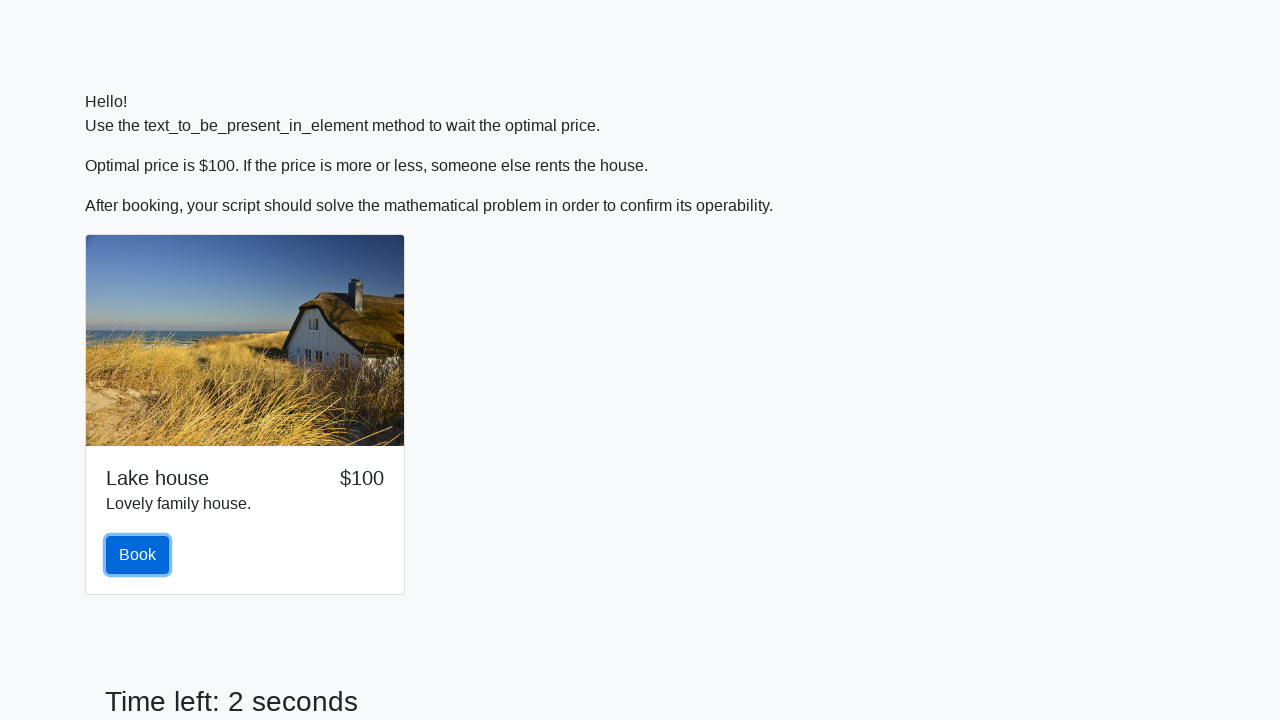

Retrieved x value: 162
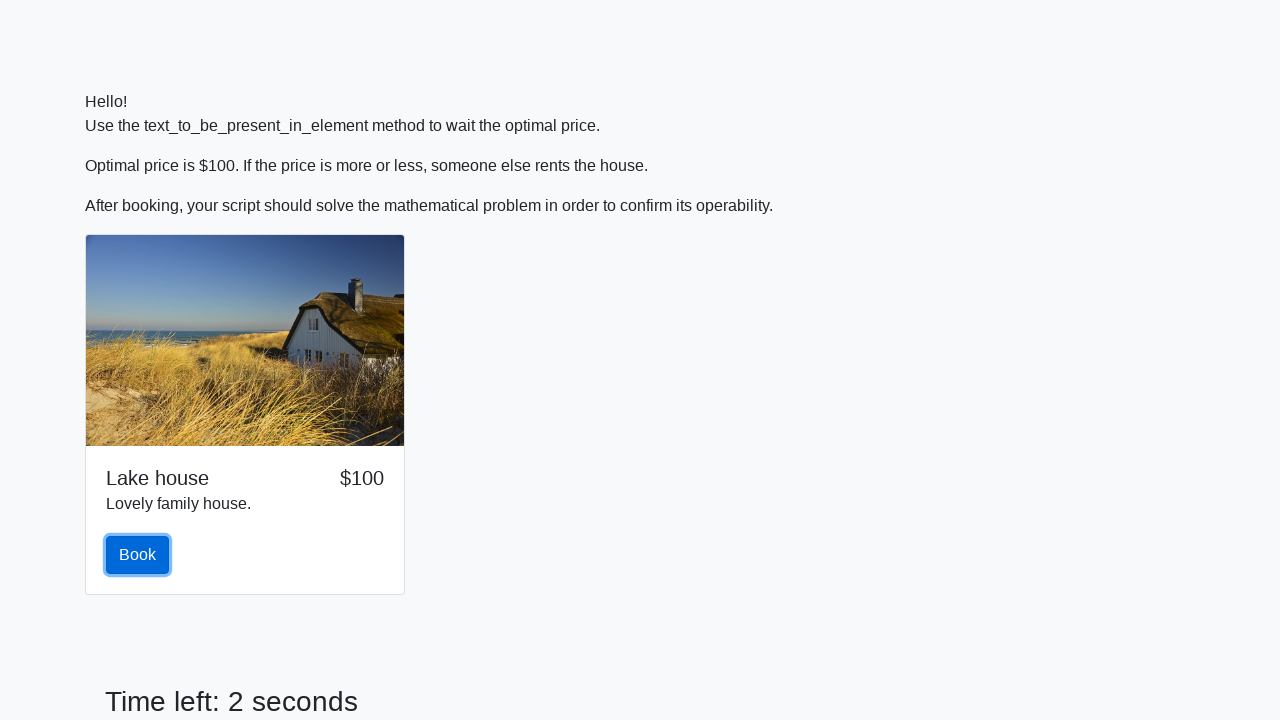

Calculated answer: 2.463121416235488
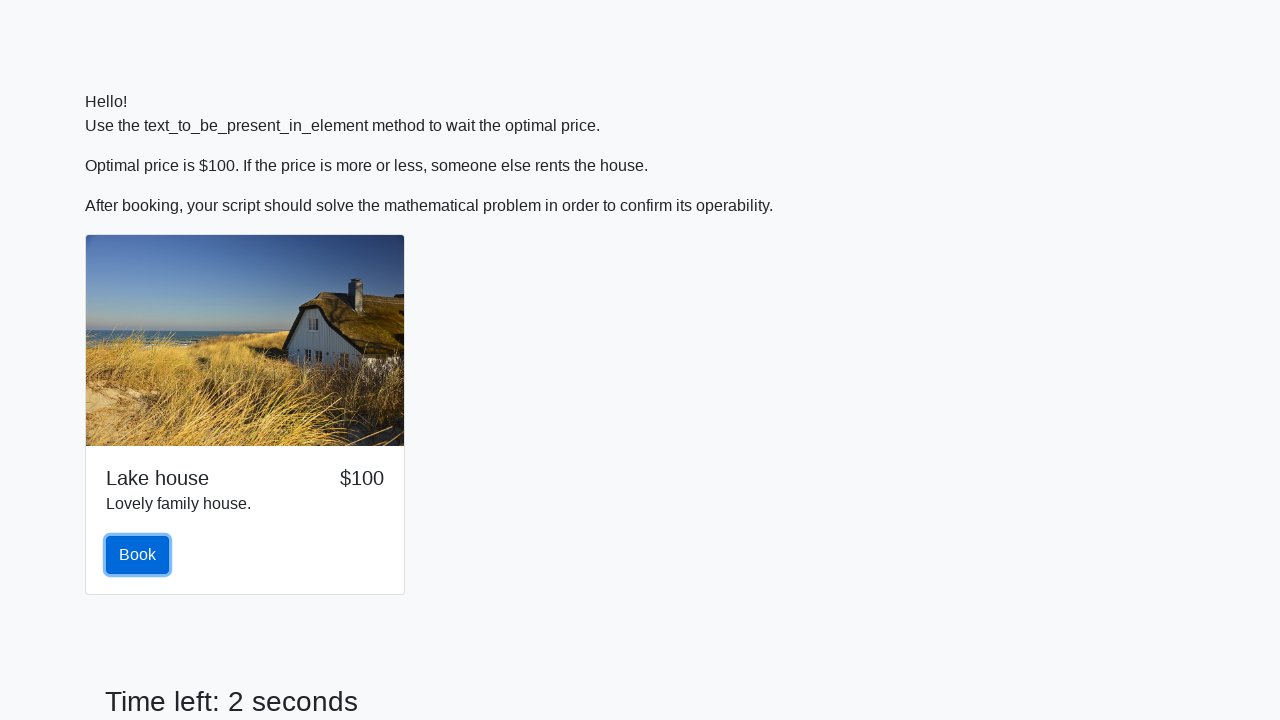

Filled answer field with calculated value on #answer
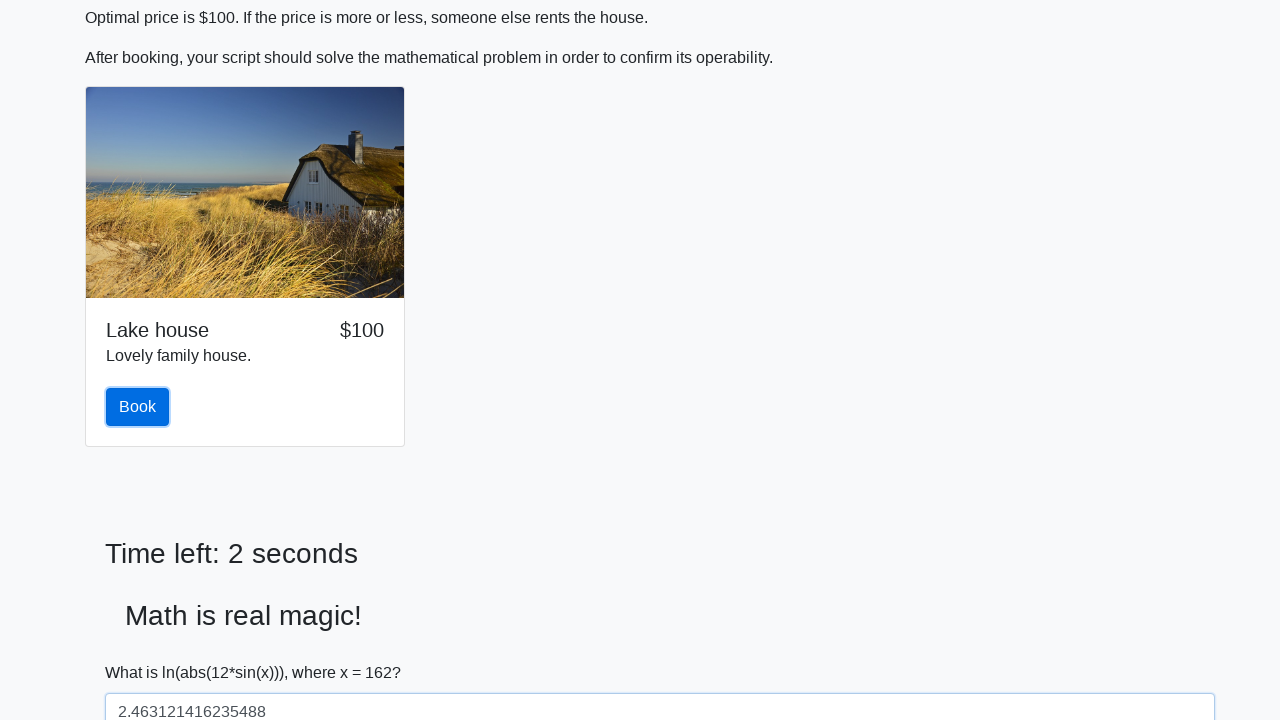

Submitted the math problem solution at (143, 651) on #solve
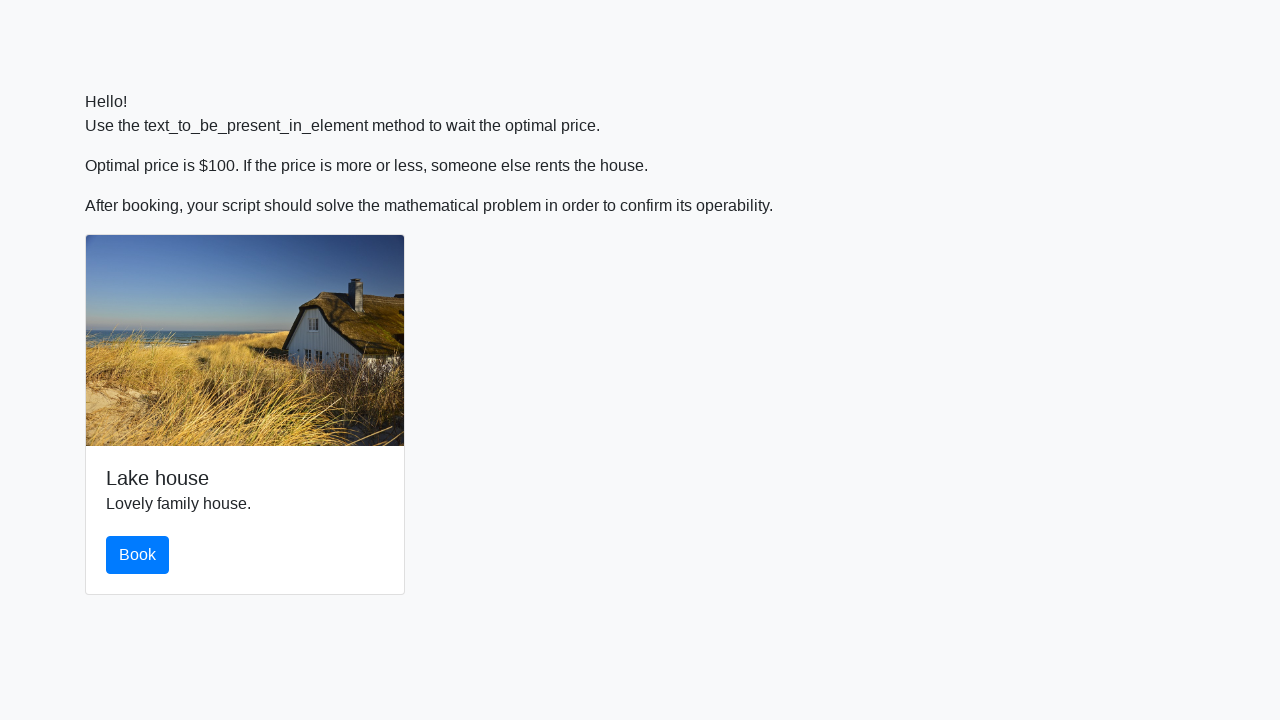

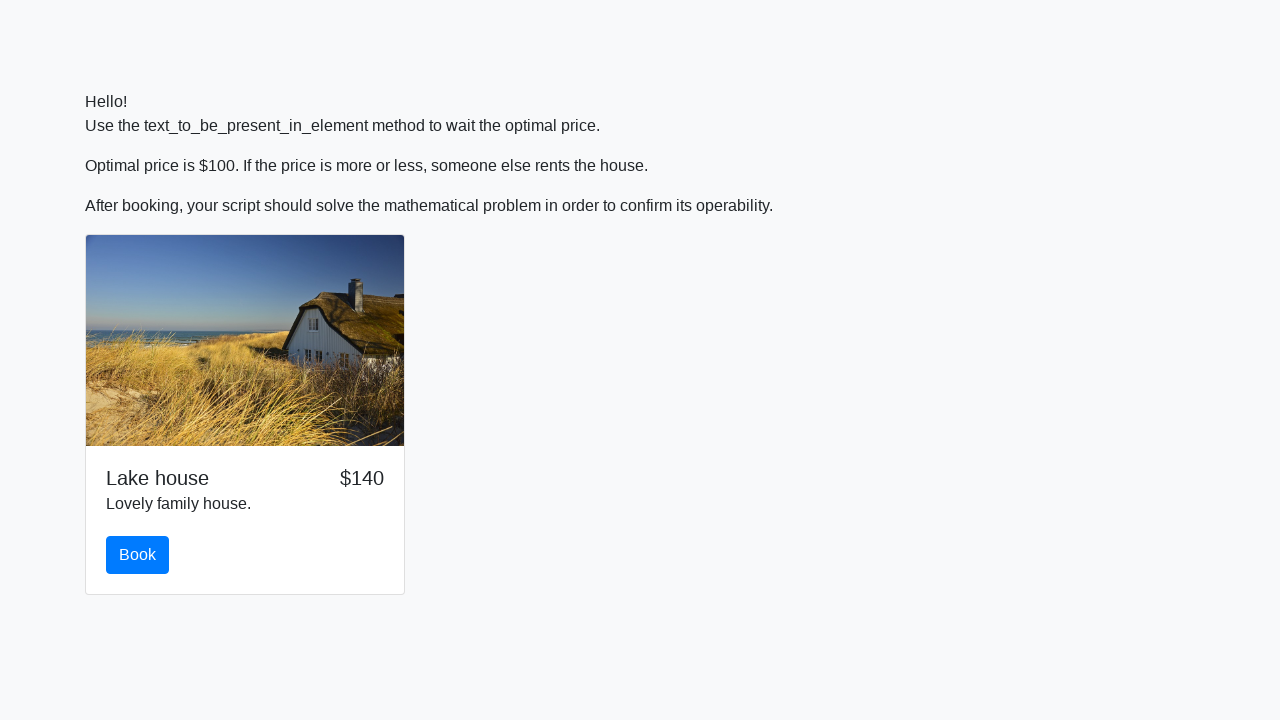